Tests confirm box alert by clicking Cancel and verifying the result message shows the Cancel selection.

Starting URL: https://demoqa.com/alerts

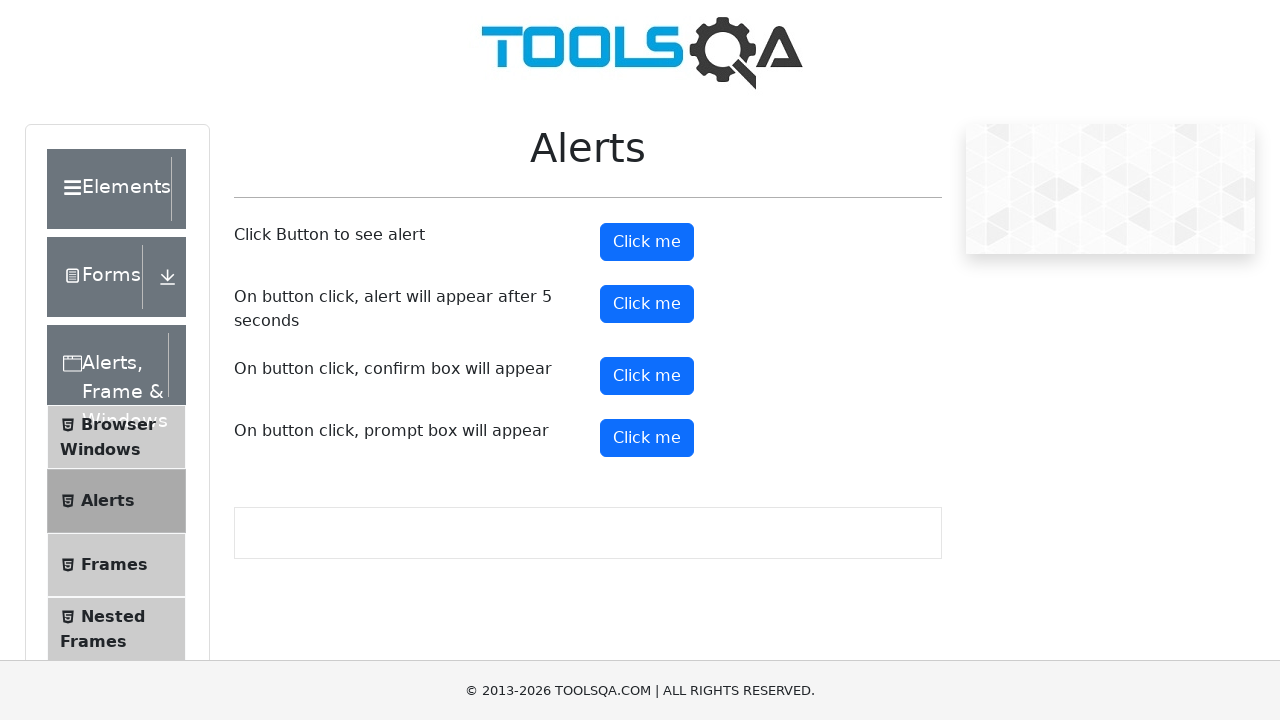

Set up dialog handler to dismiss confirm box
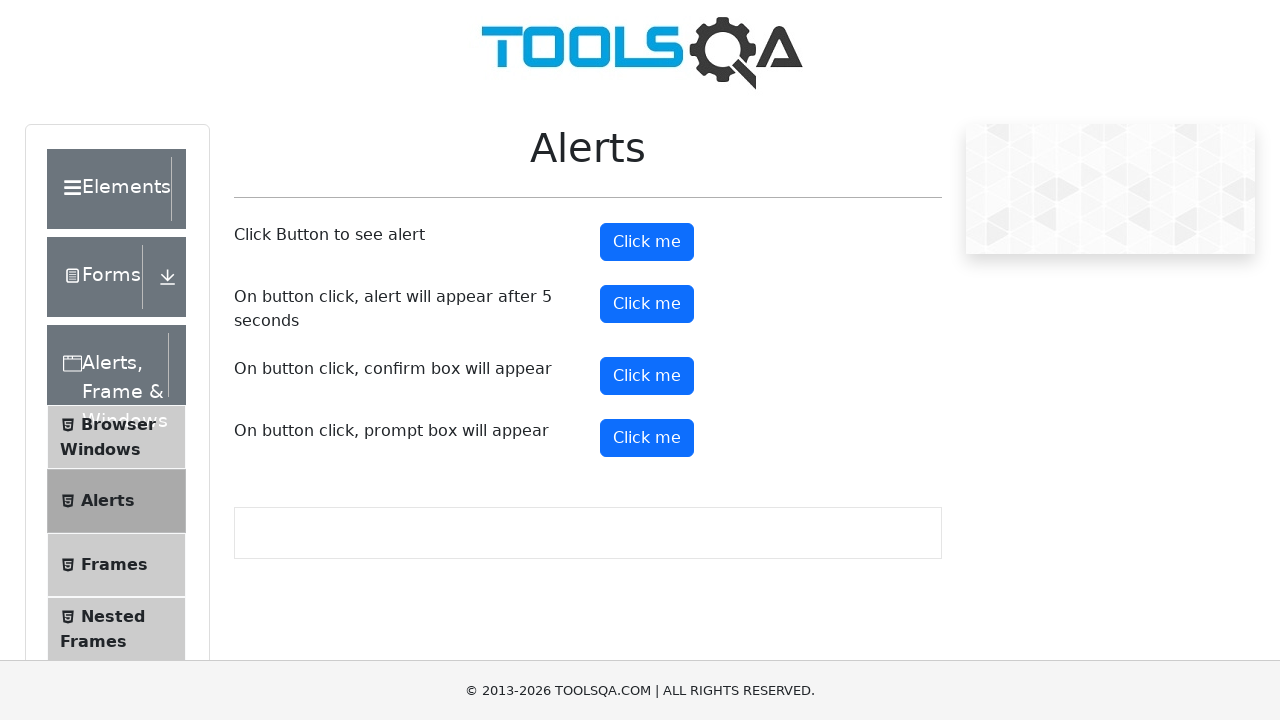

Clicked the Confirm Box Alert button at (647, 376) on #confirmButton
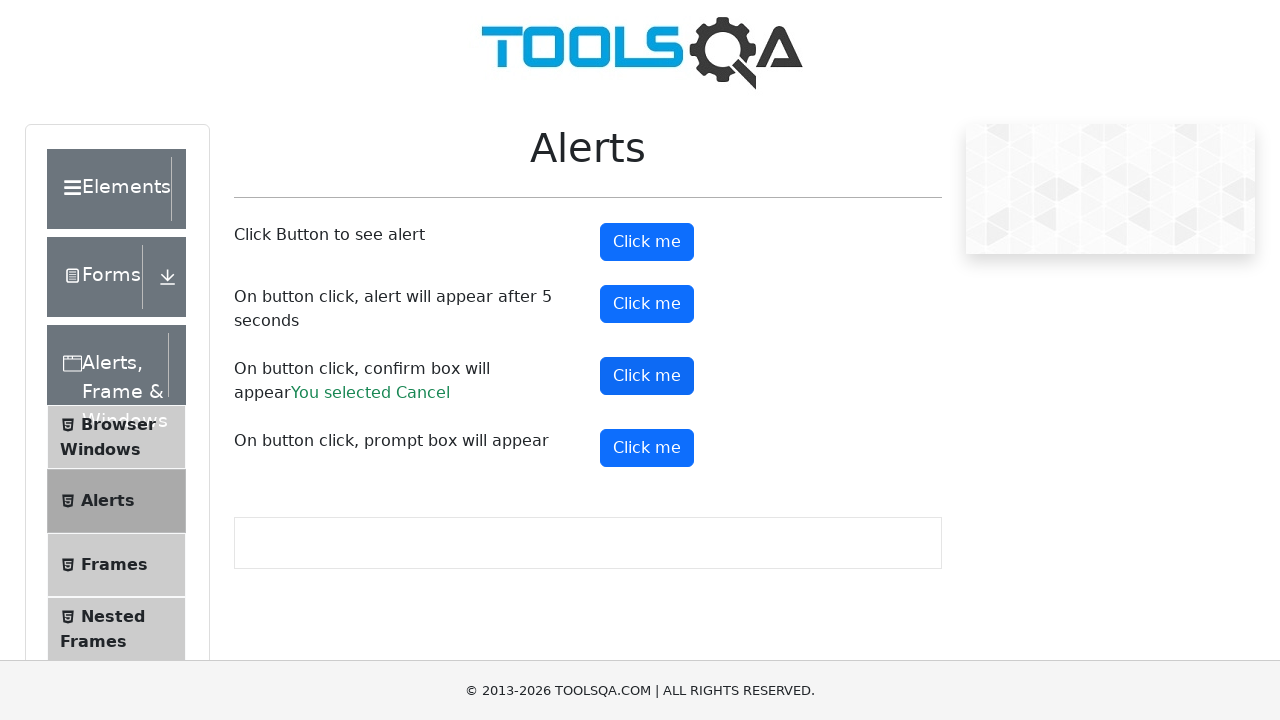

Confirm result message appeared after dismissing the dialog
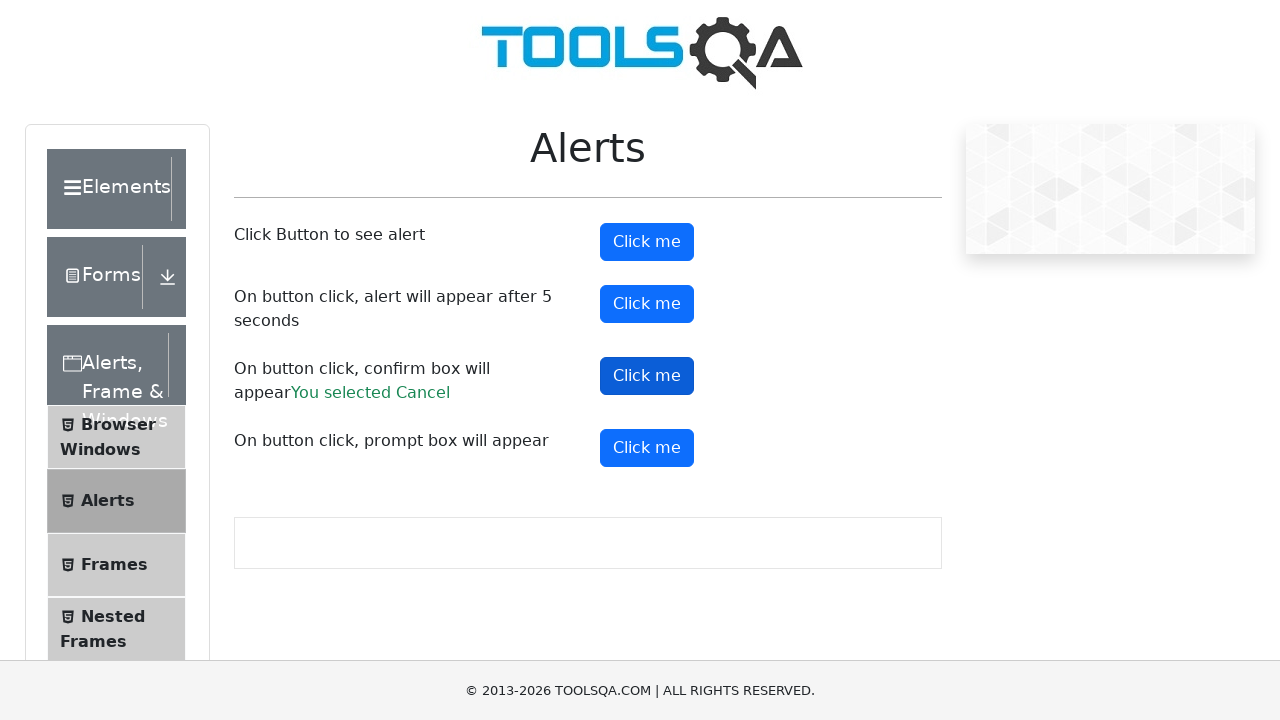

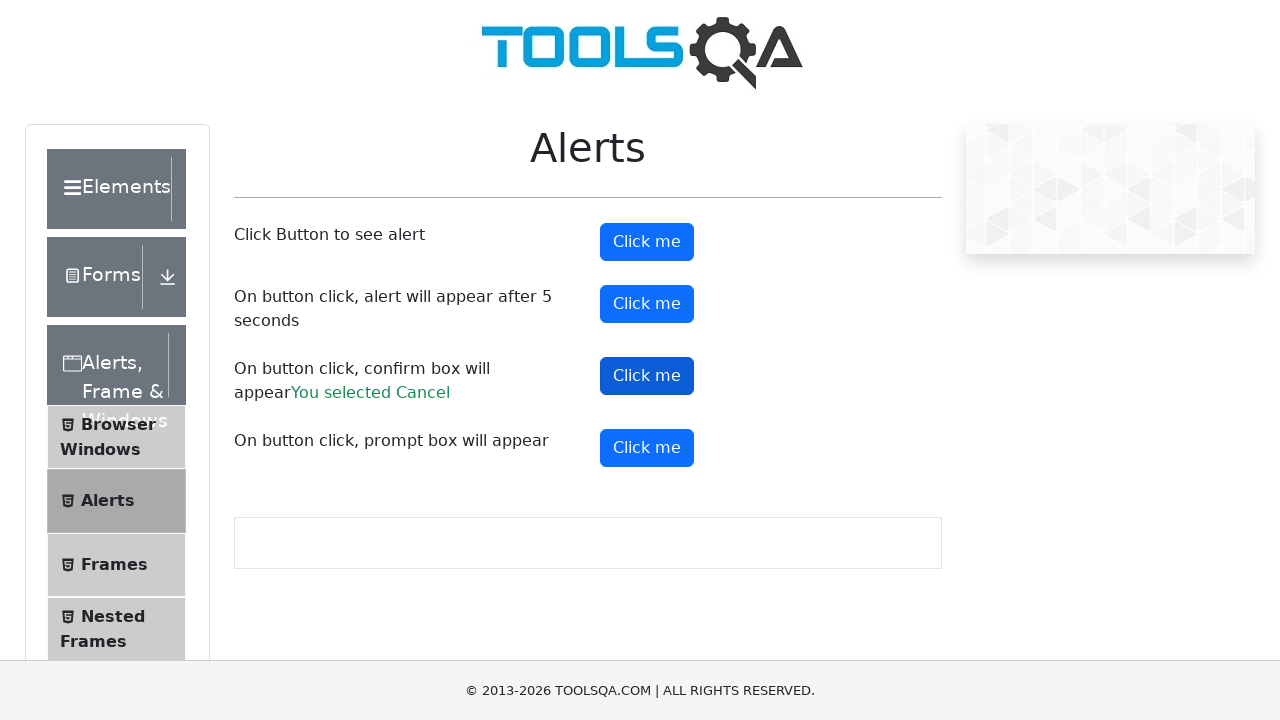